Tests that the browser back button works correctly with filter navigation

Starting URL: https://demo.playwright.dev/todomvc

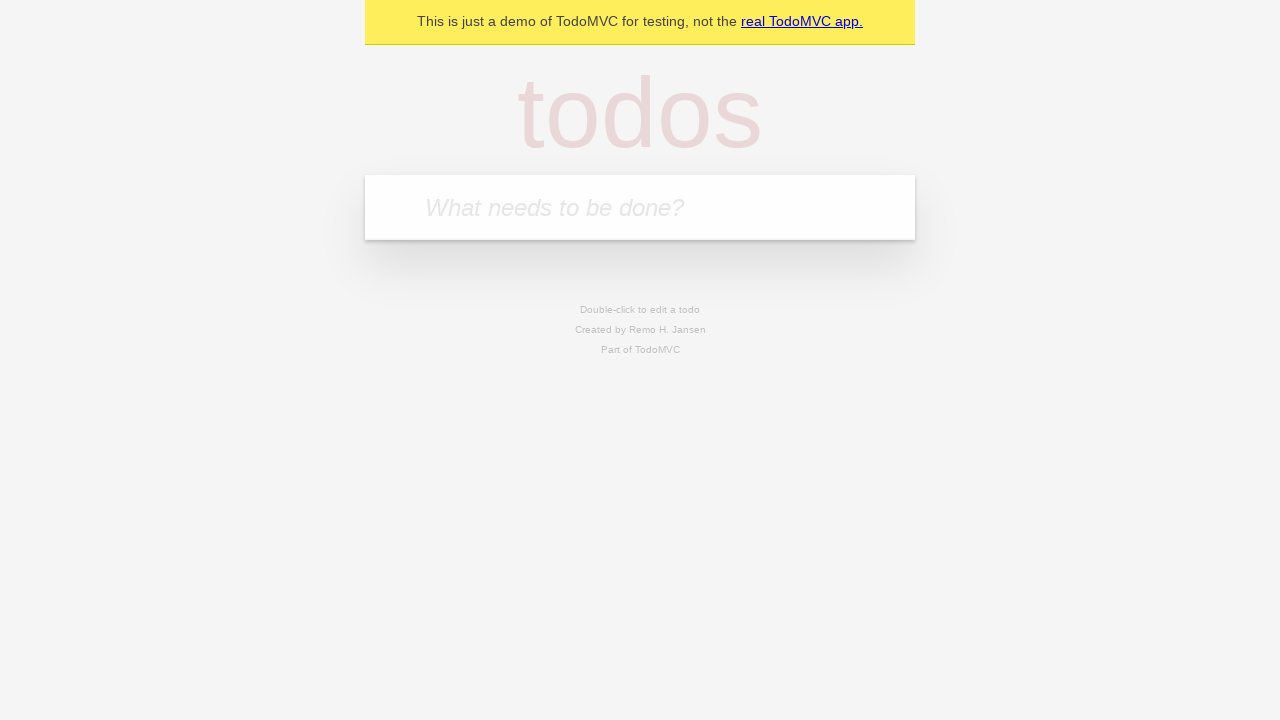

Filled new todo input with 'buy some cheese' on .new-todo
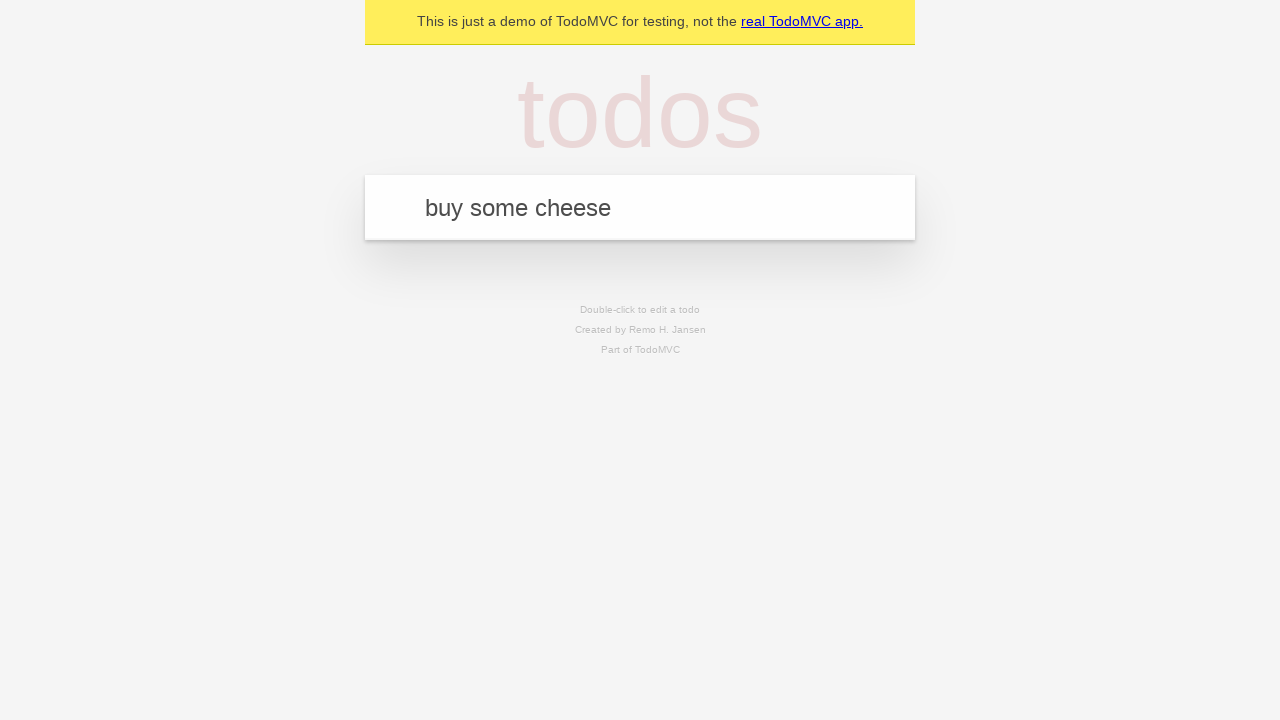

Pressed Enter to add first todo on .new-todo
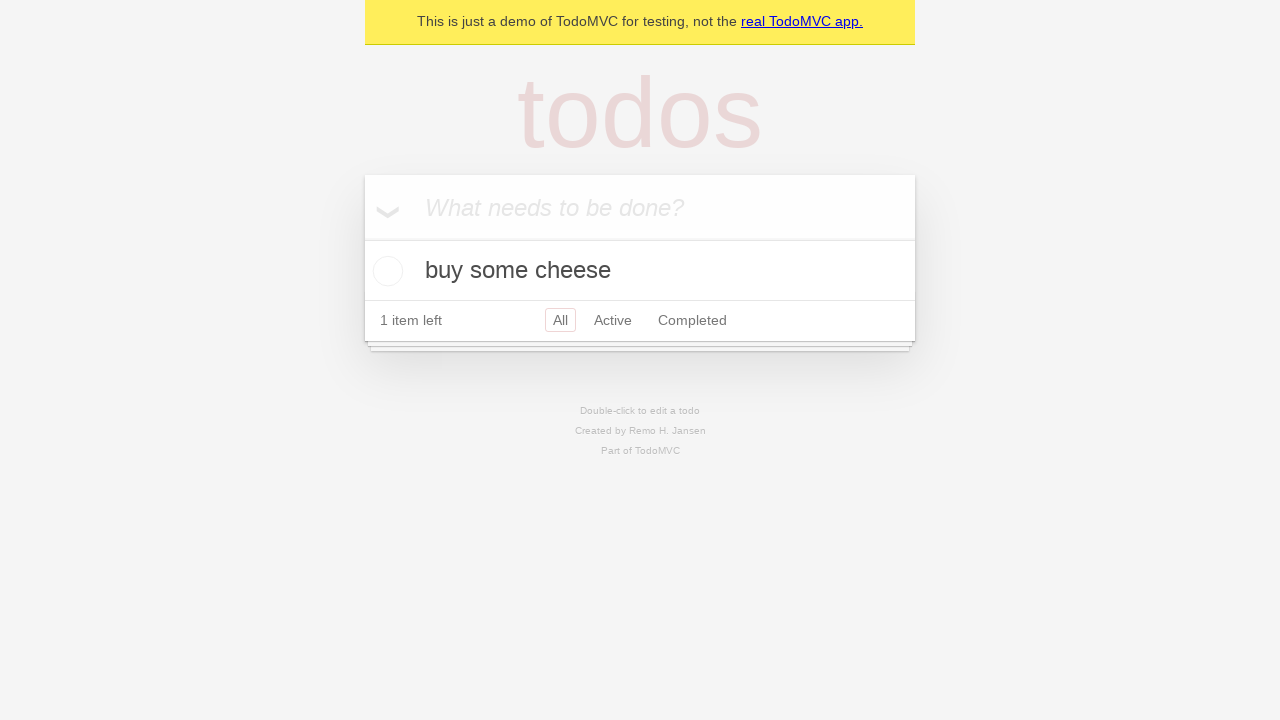

Filled new todo input with 'feed the cat' on .new-todo
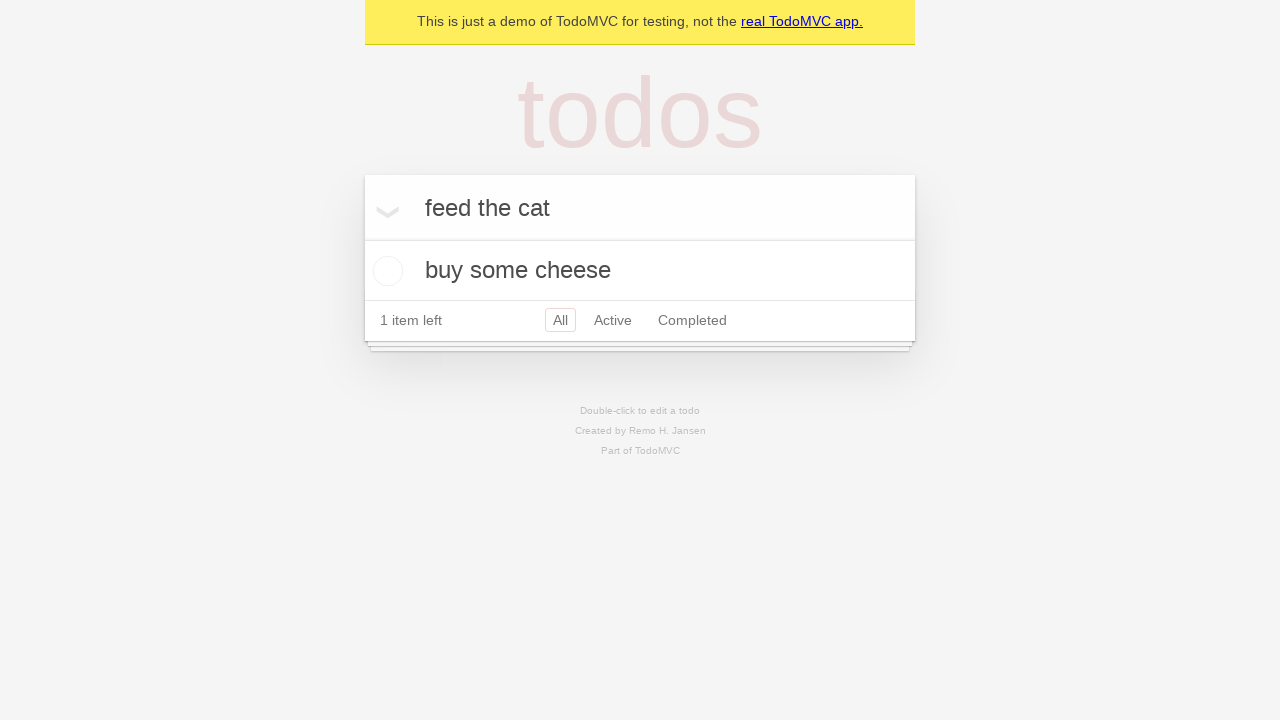

Pressed Enter to add second todo on .new-todo
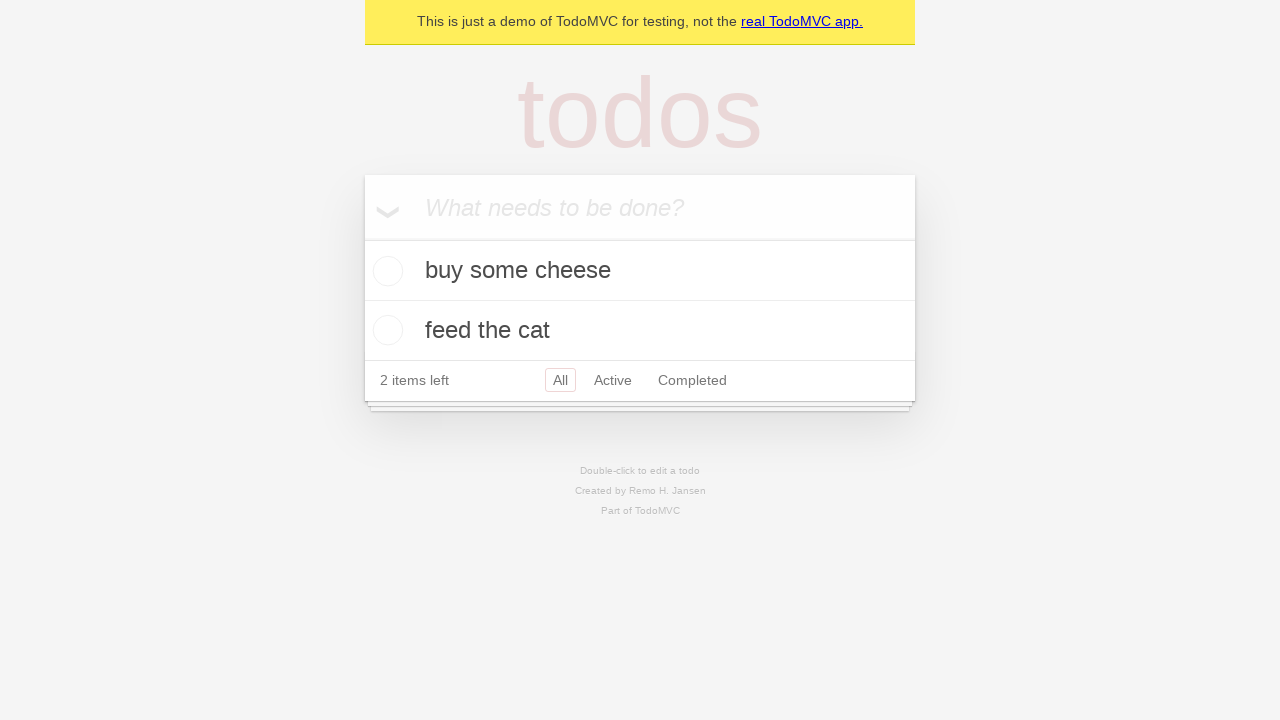

Filled new todo input with 'book a doctors appointment' on .new-todo
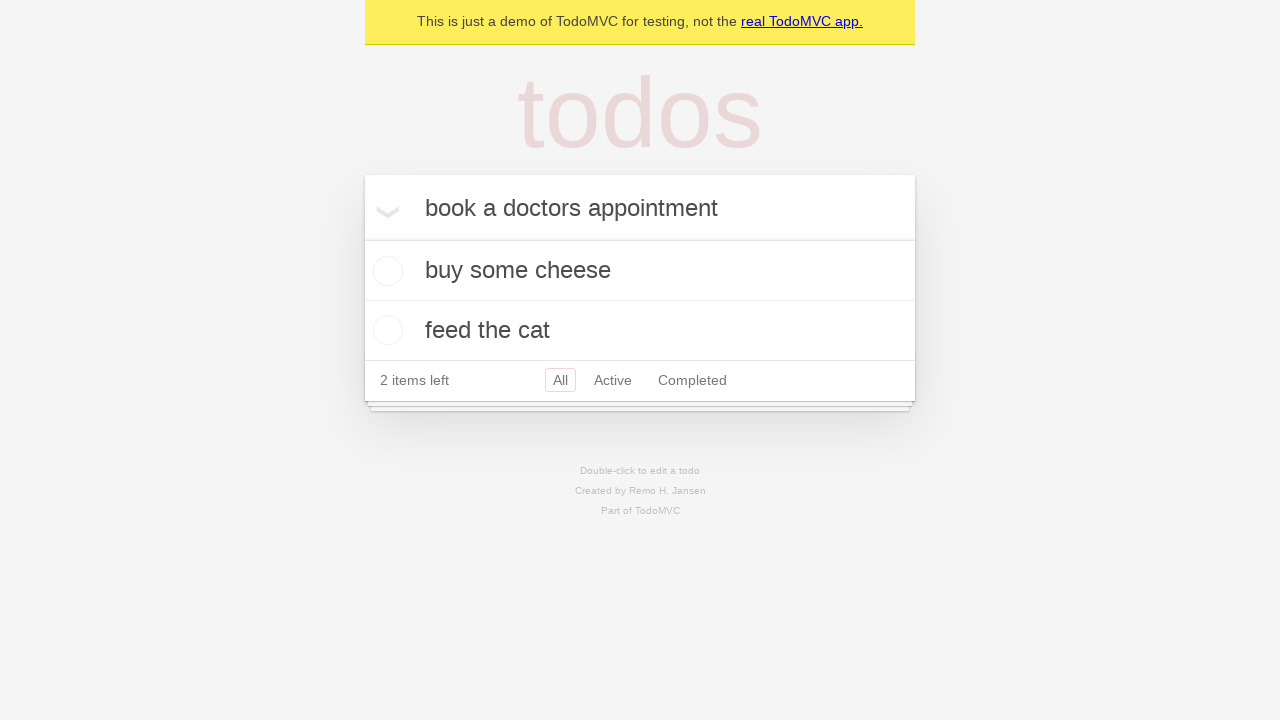

Pressed Enter to add third todo on .new-todo
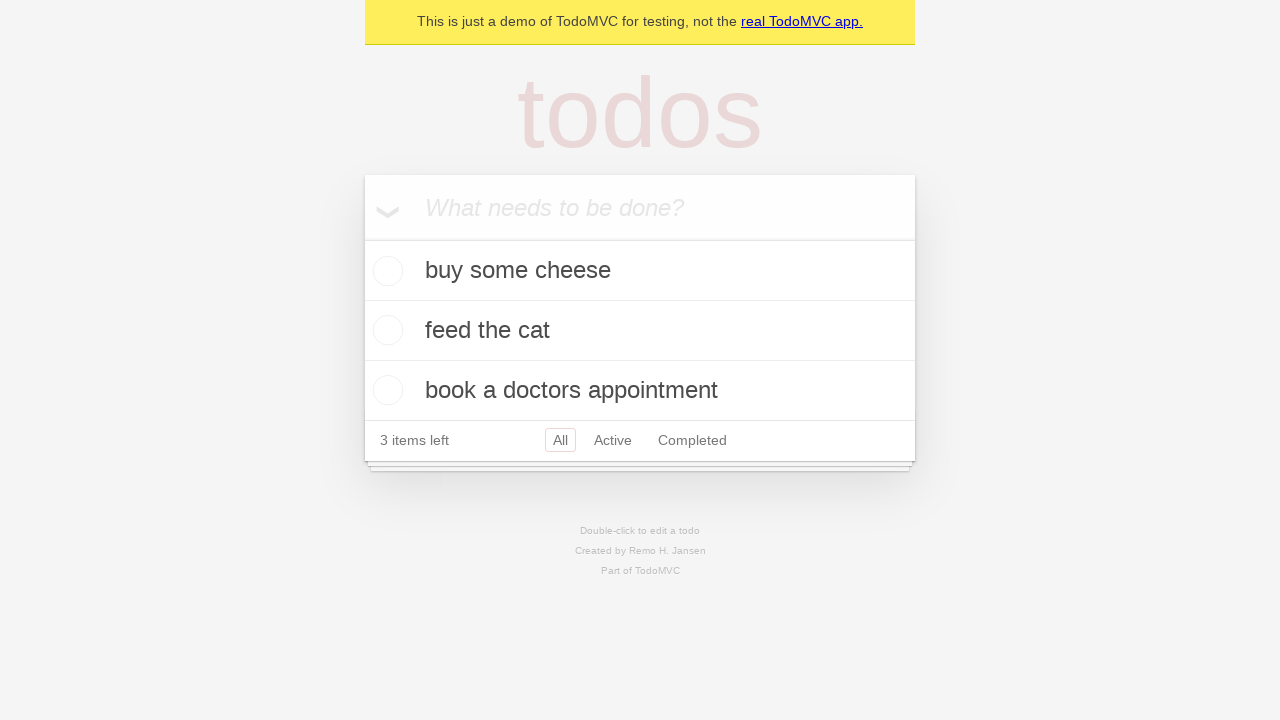

Checked second todo to mark it as completed at (385, 330) on .todo-list li .toggle >> nth=1
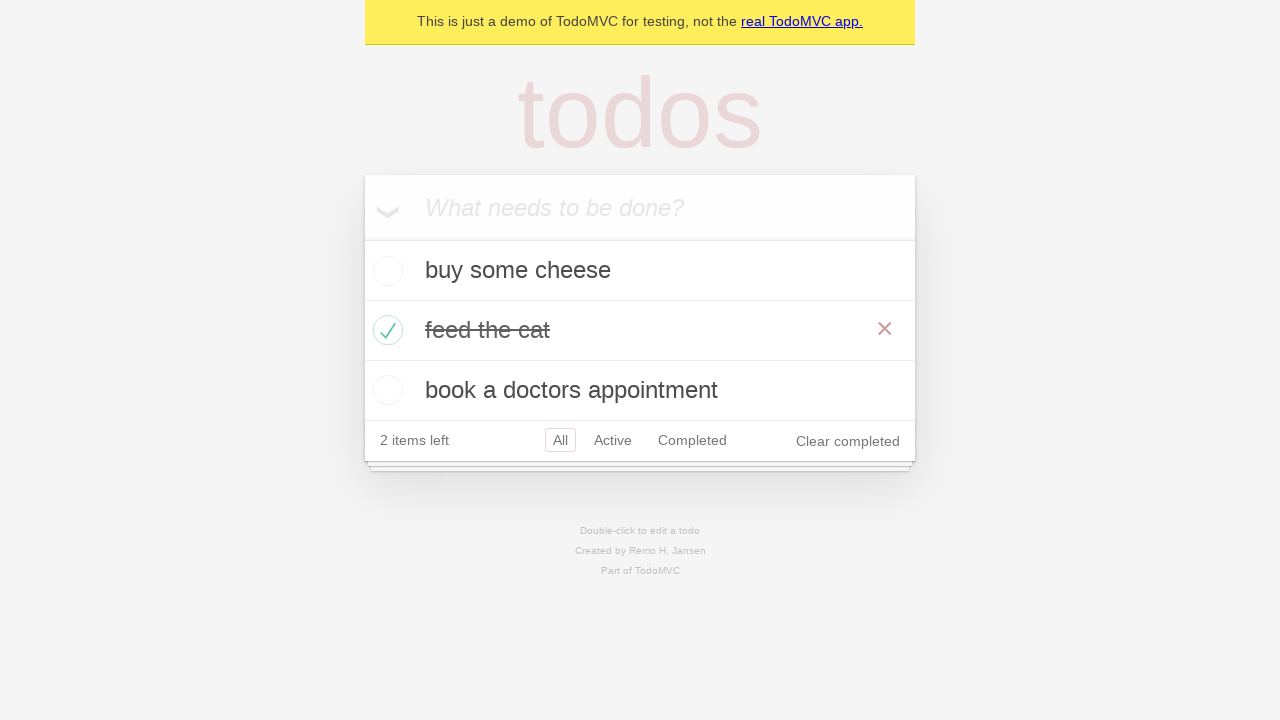

Clicked 'All' filter at (560, 440) on .filters >> text=All
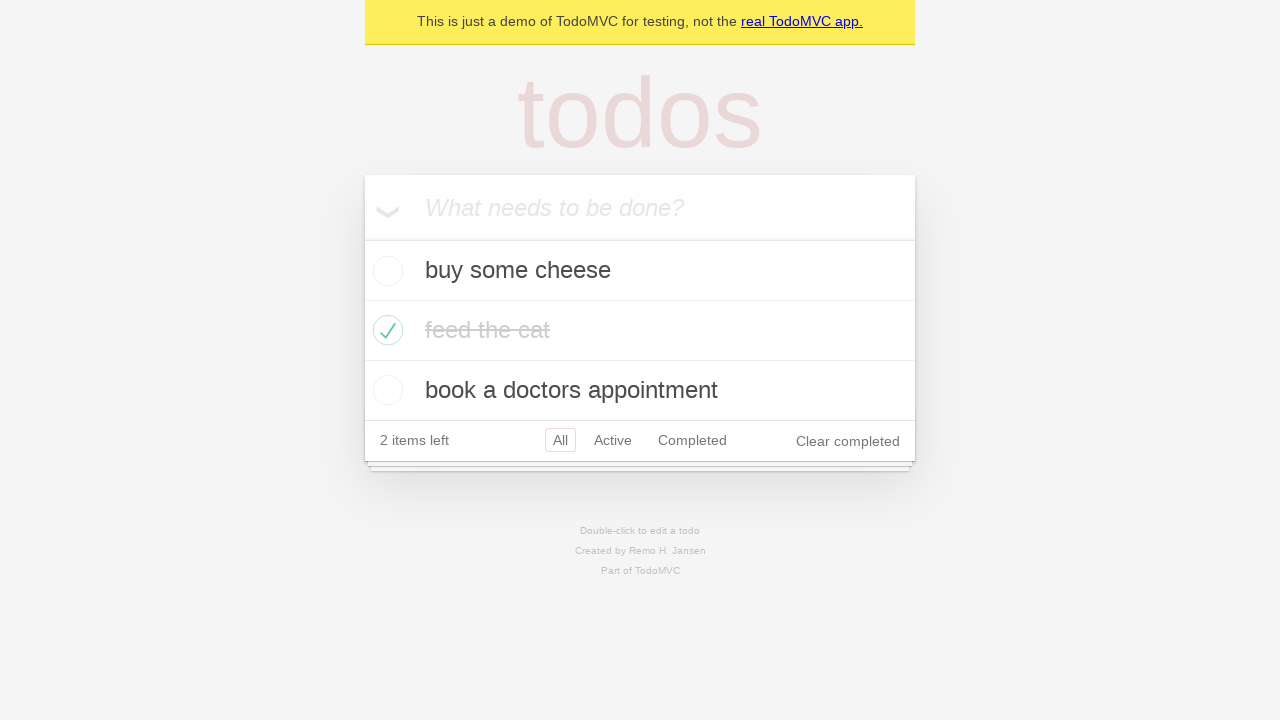

Clicked 'Active' filter at (613, 440) on .filters >> text=Active
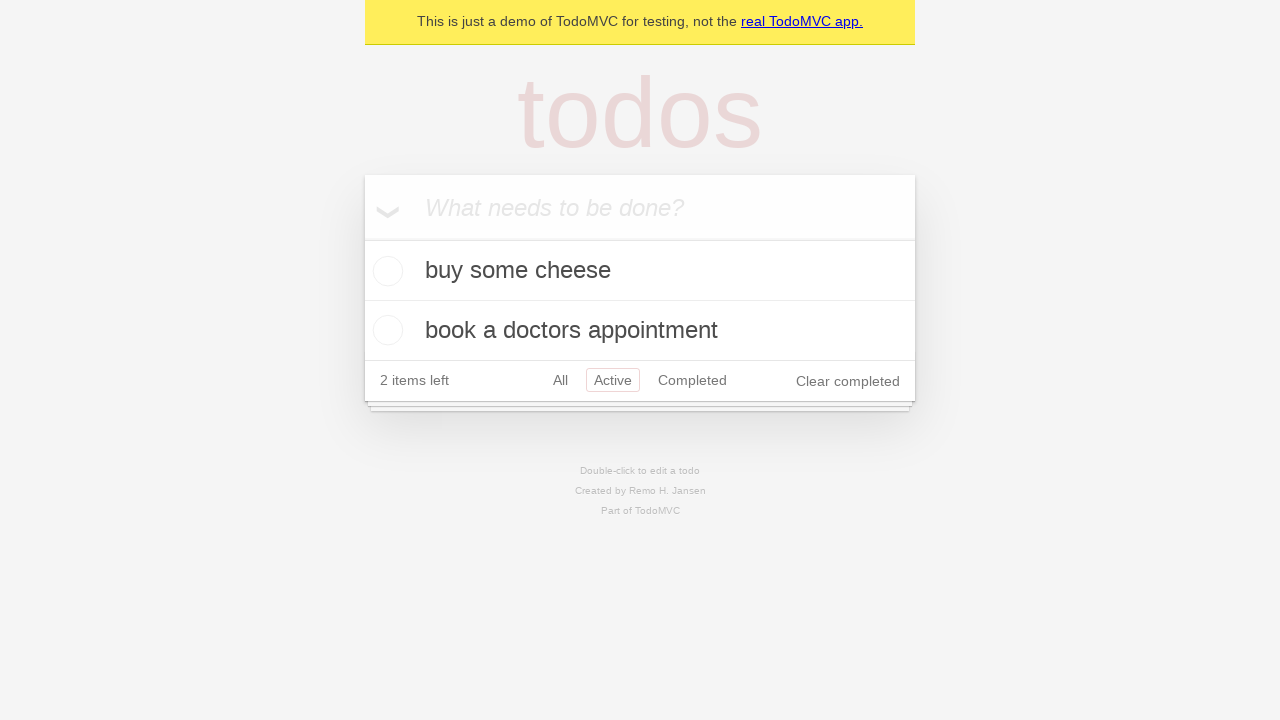

Clicked 'Completed' filter at (692, 380) on .filters >> text=Completed
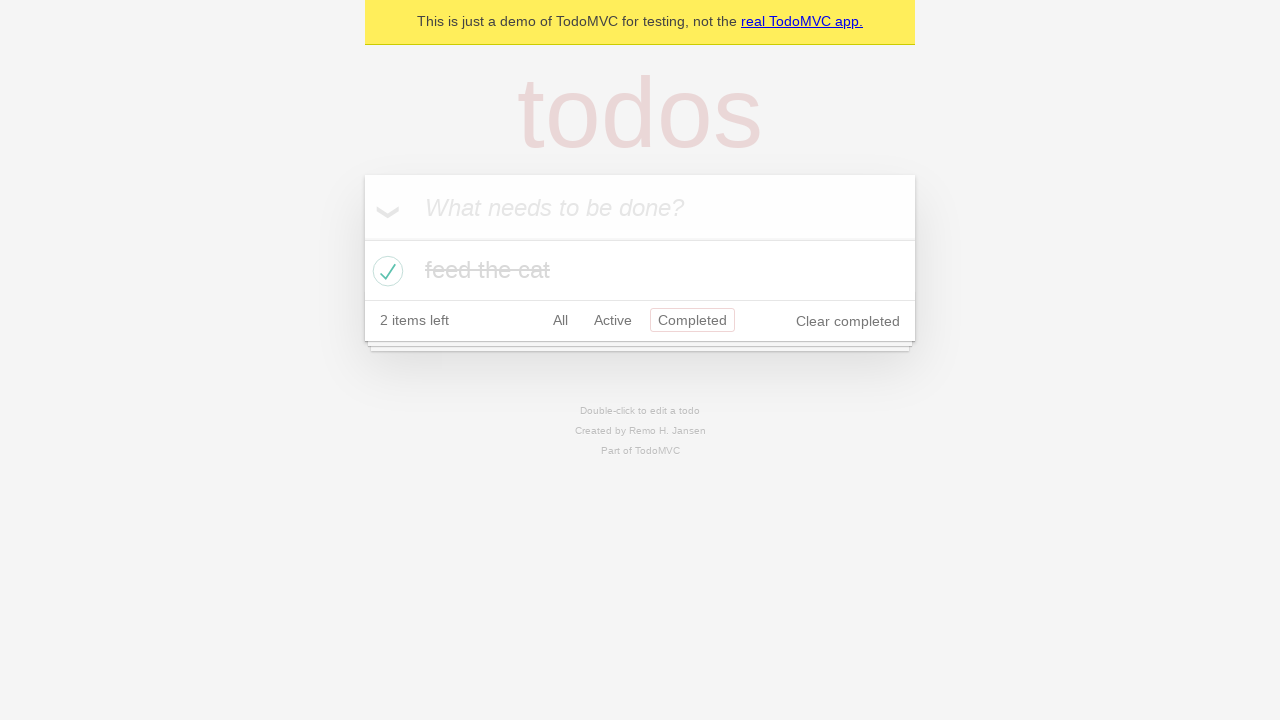

Navigated back using browser back button (from Completed filter)
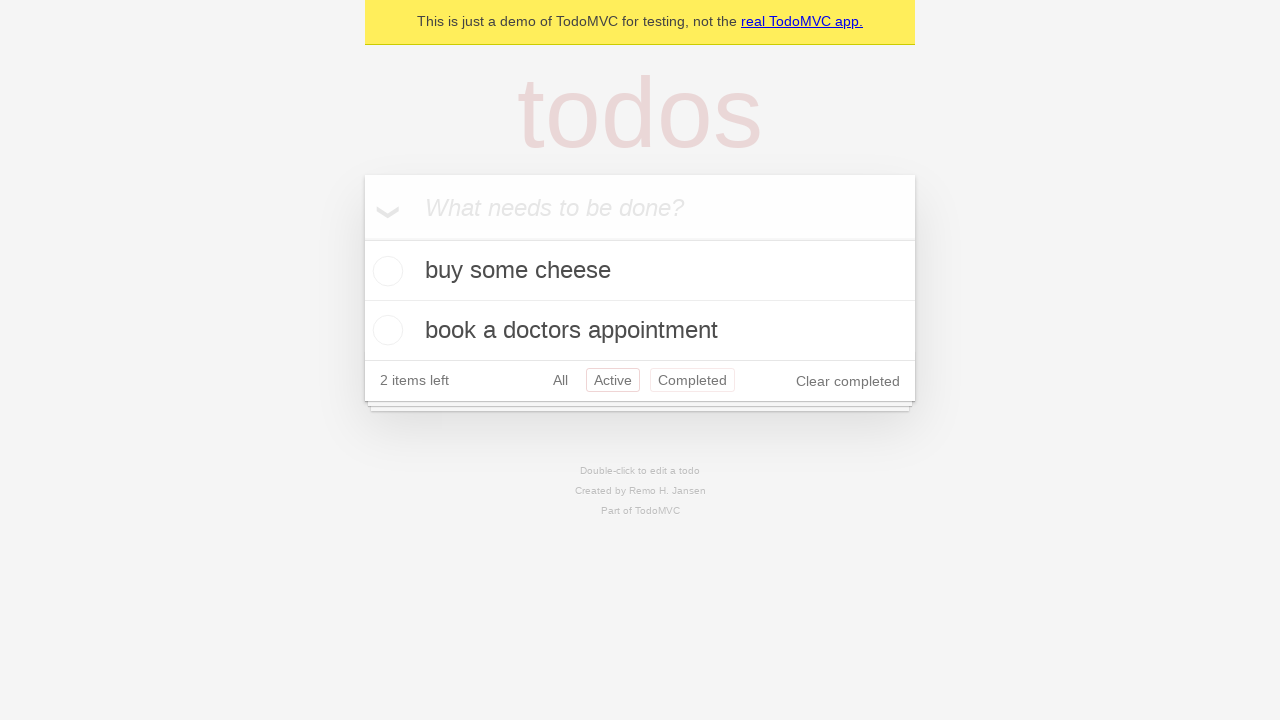

Navigated back using browser back button (from Active filter)
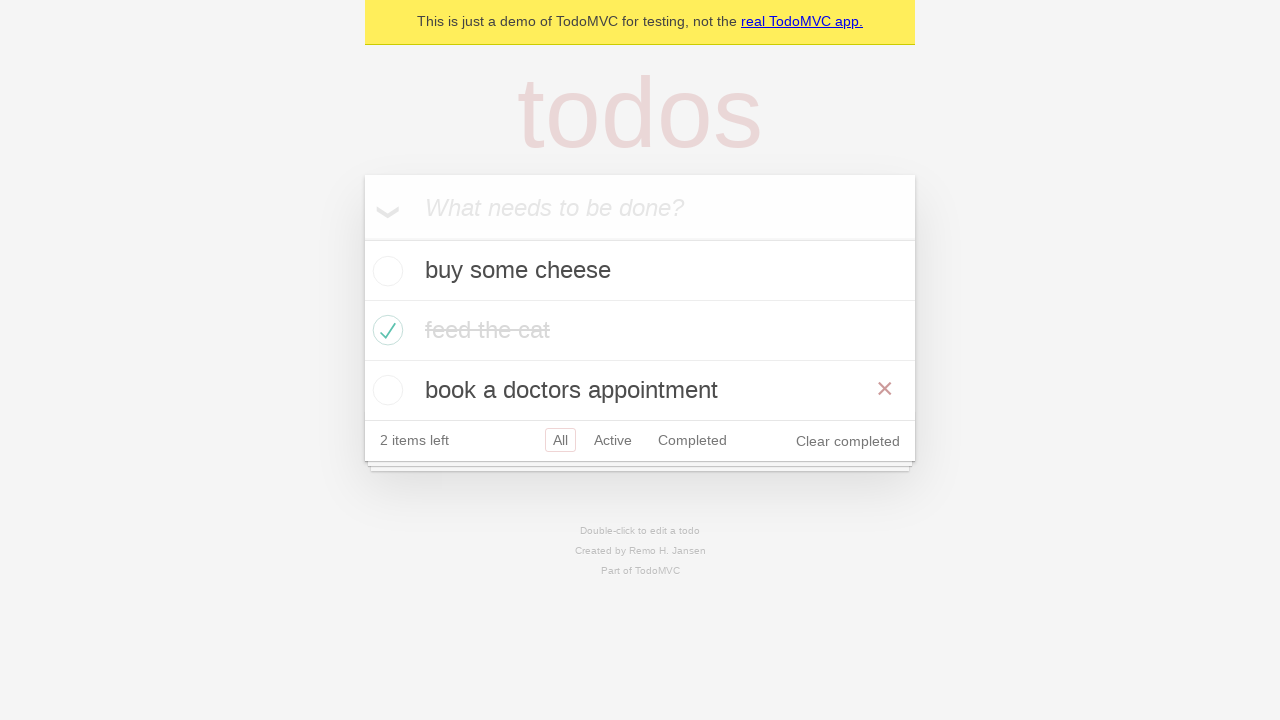

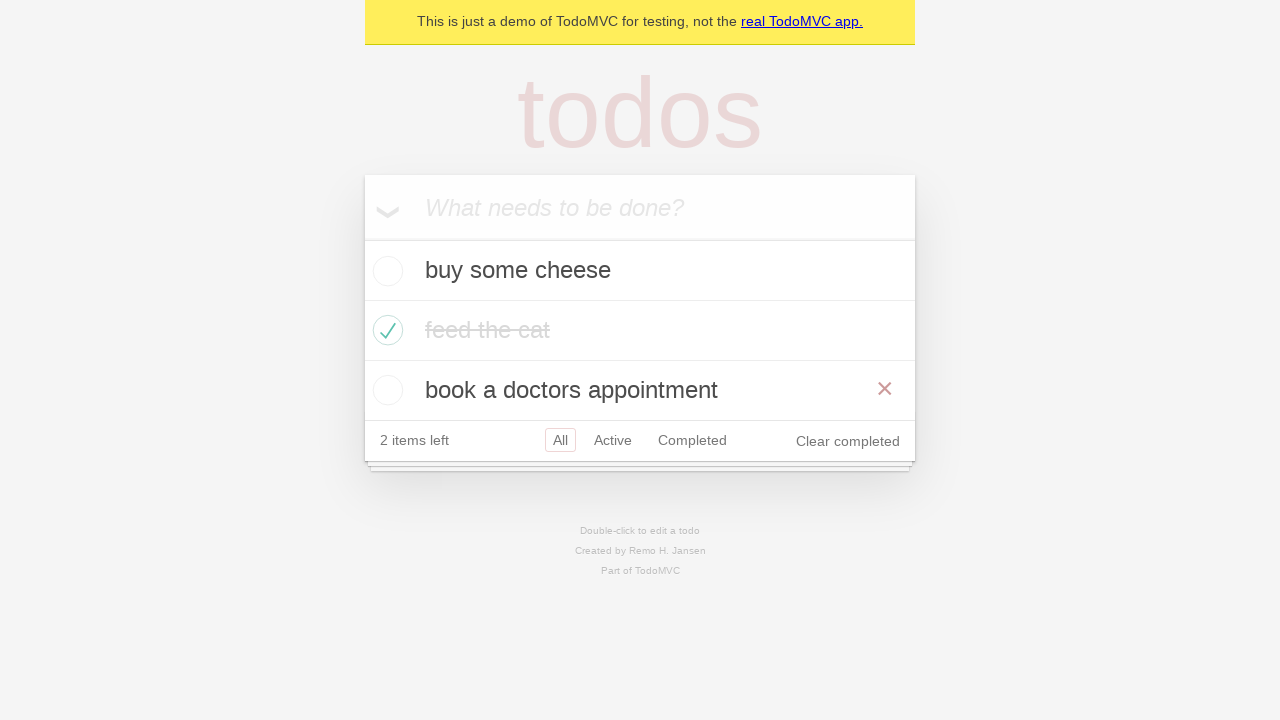